Tests page scrolling functionality by scrolling to the bottom of the page and then back to the top

Starting URL: https://p-del.co/

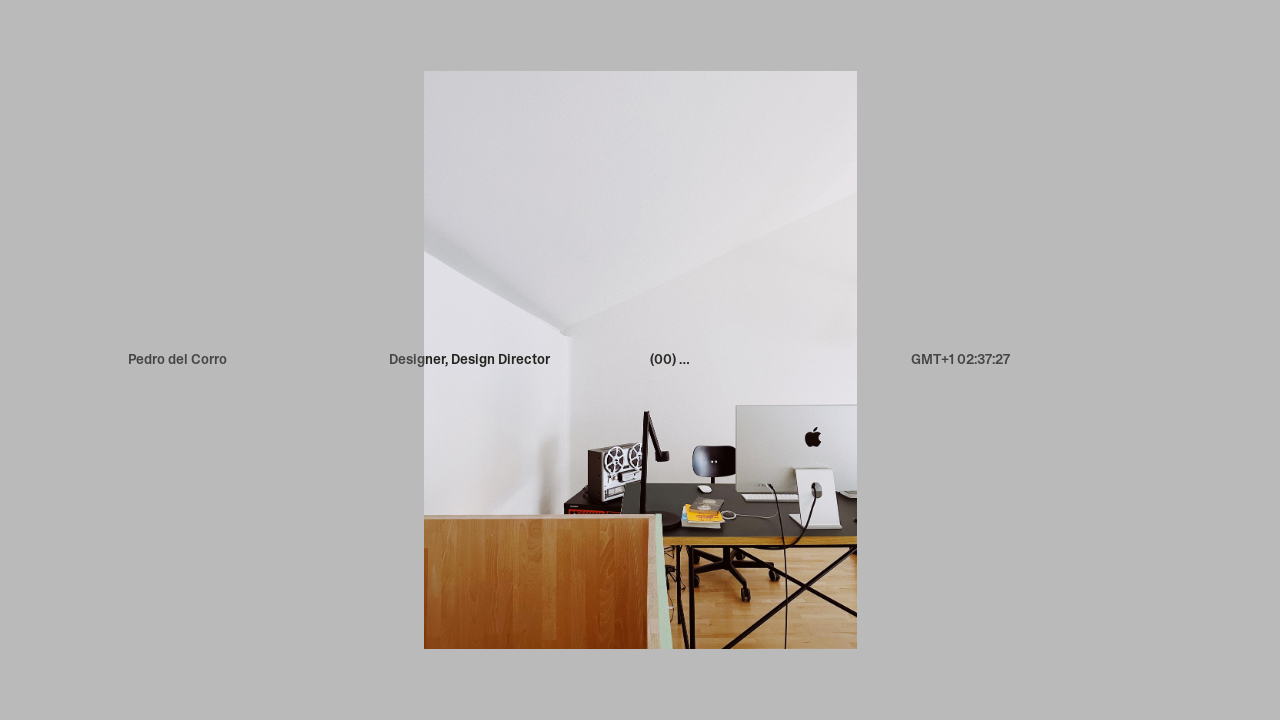

Scrolled to the bottom of the page
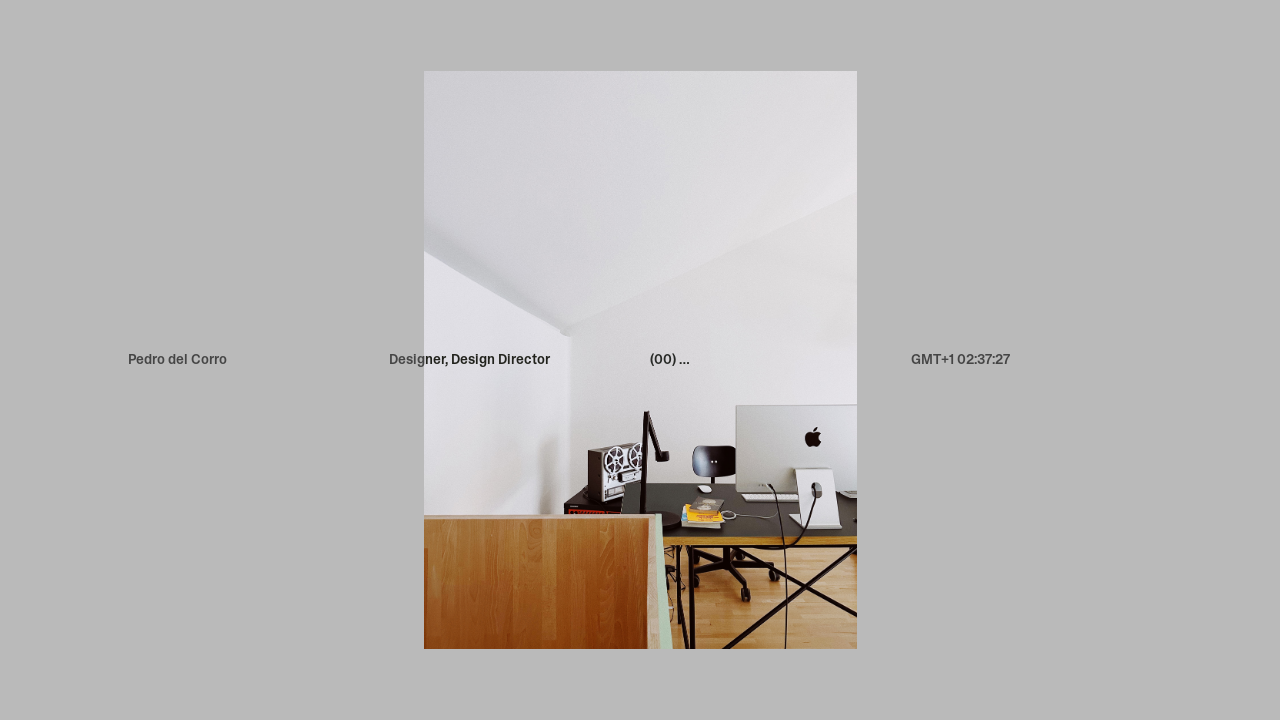

Waited 2 seconds for scroll animation to complete
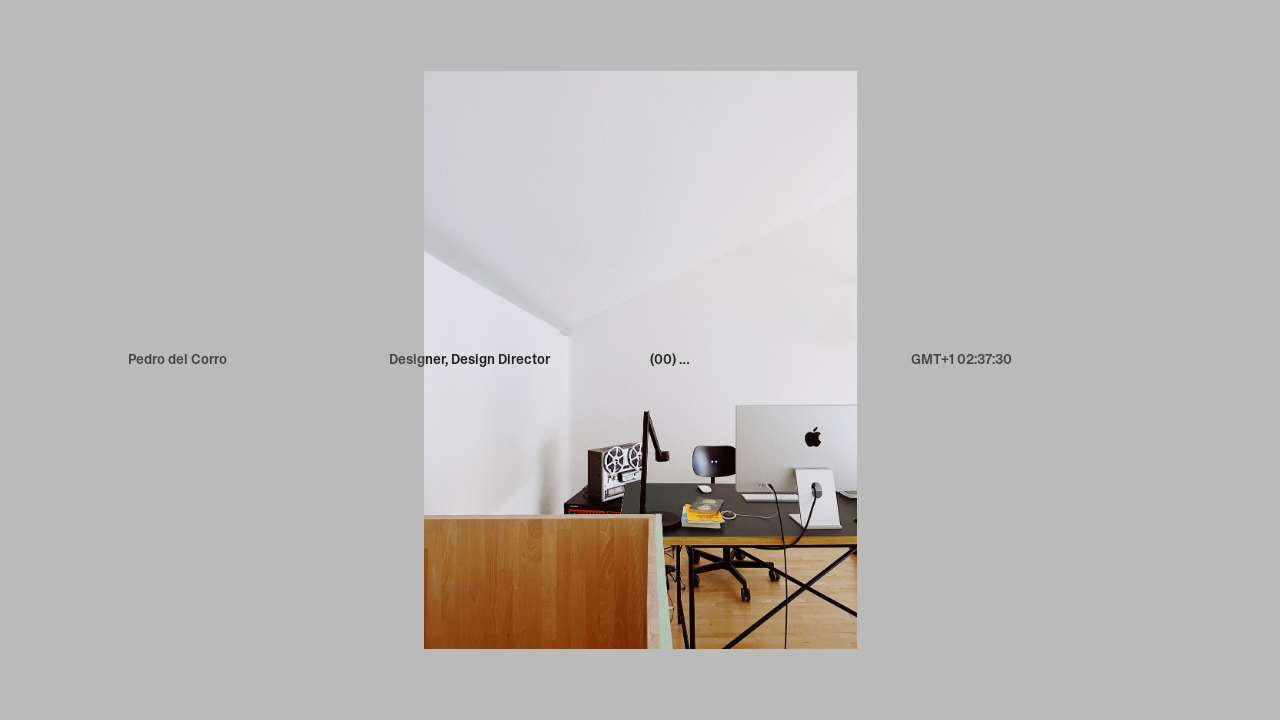

Scrolled back to the top of the page
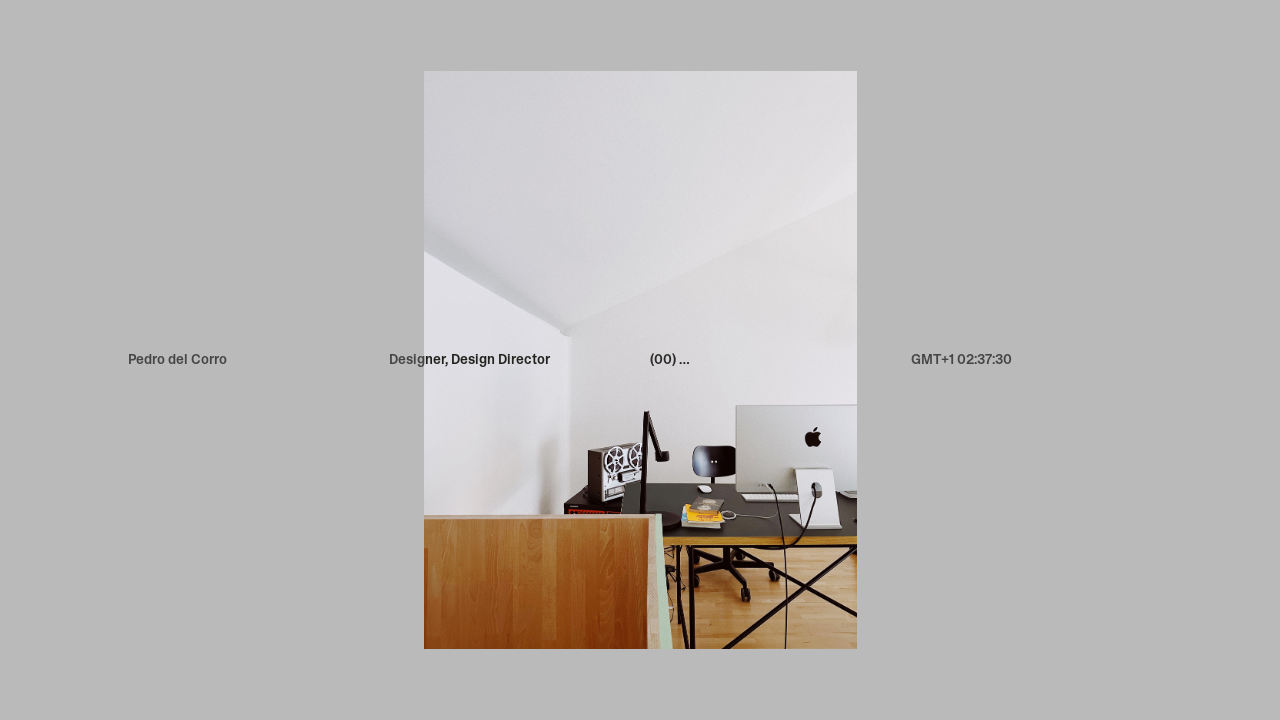

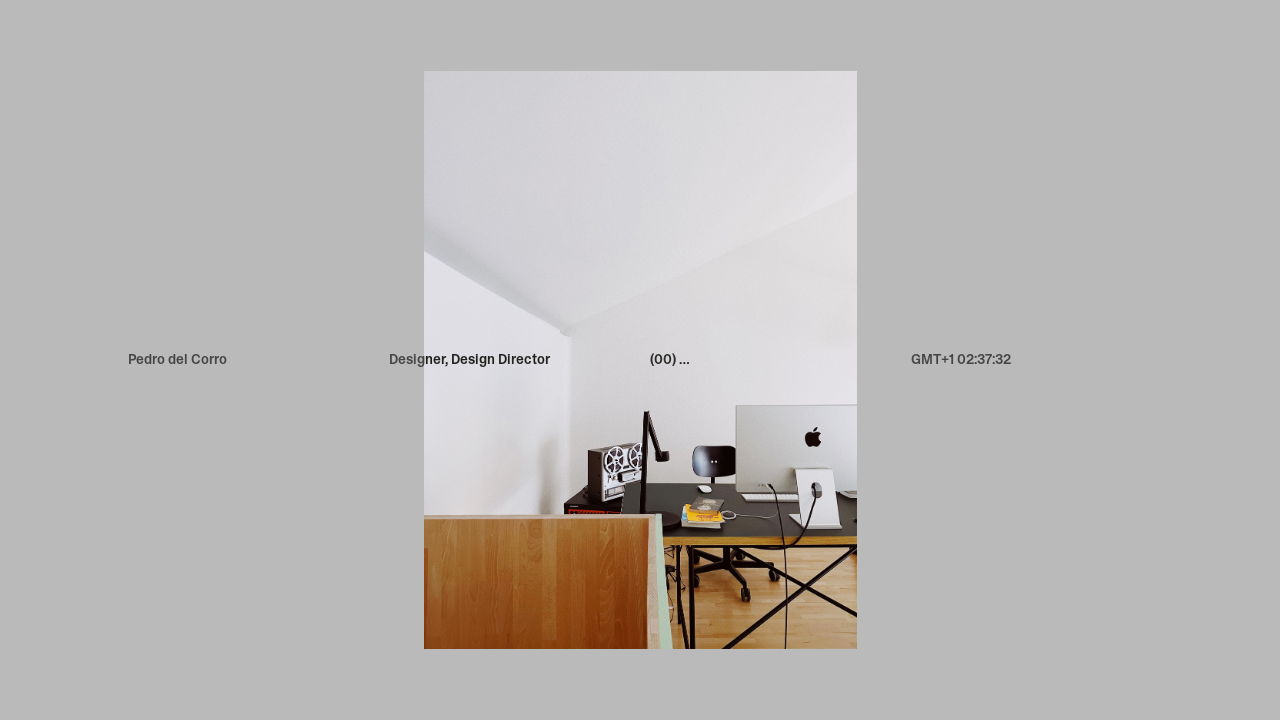